Tests JavaScript alert functionality by clicking the alert button, accepting the alert, and verifying the result message

Starting URL: https://the-internet.herokuapp.com/javascript_alerts

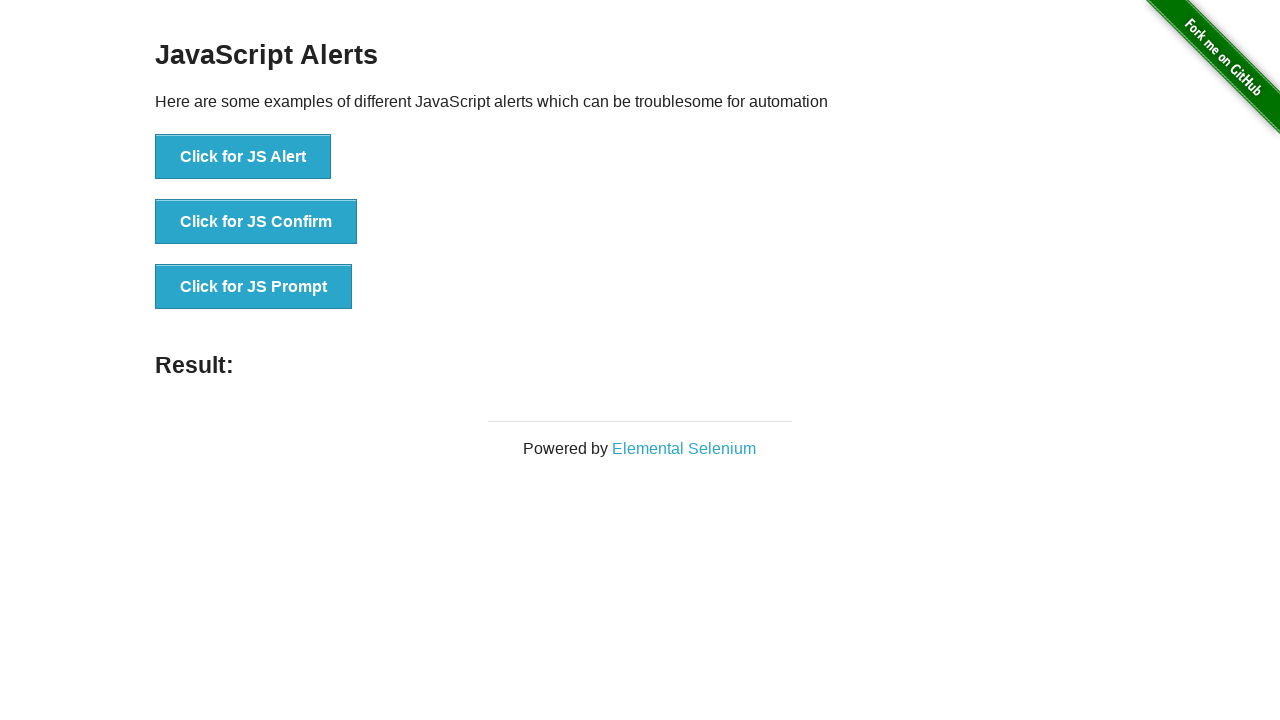

Clicked the JavaScript alert button at (243, 157) on button[onclick='jsAlert()']
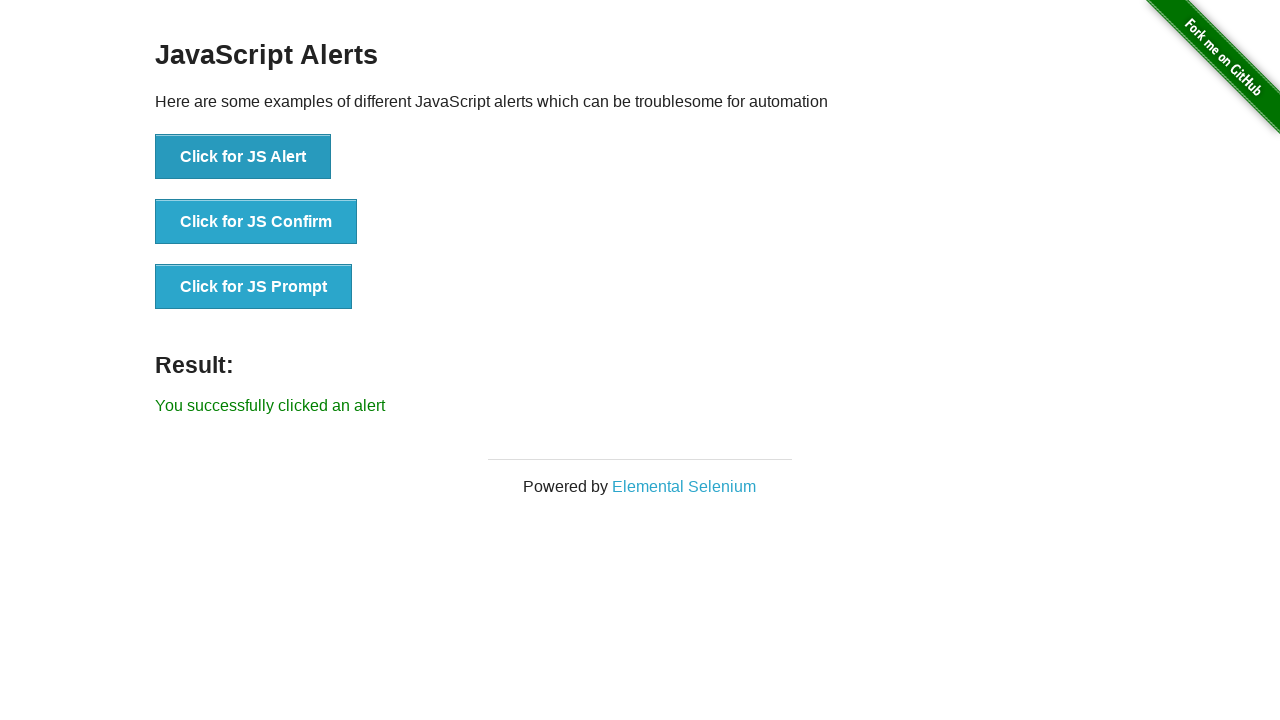

Set up dialog handler to accept alerts
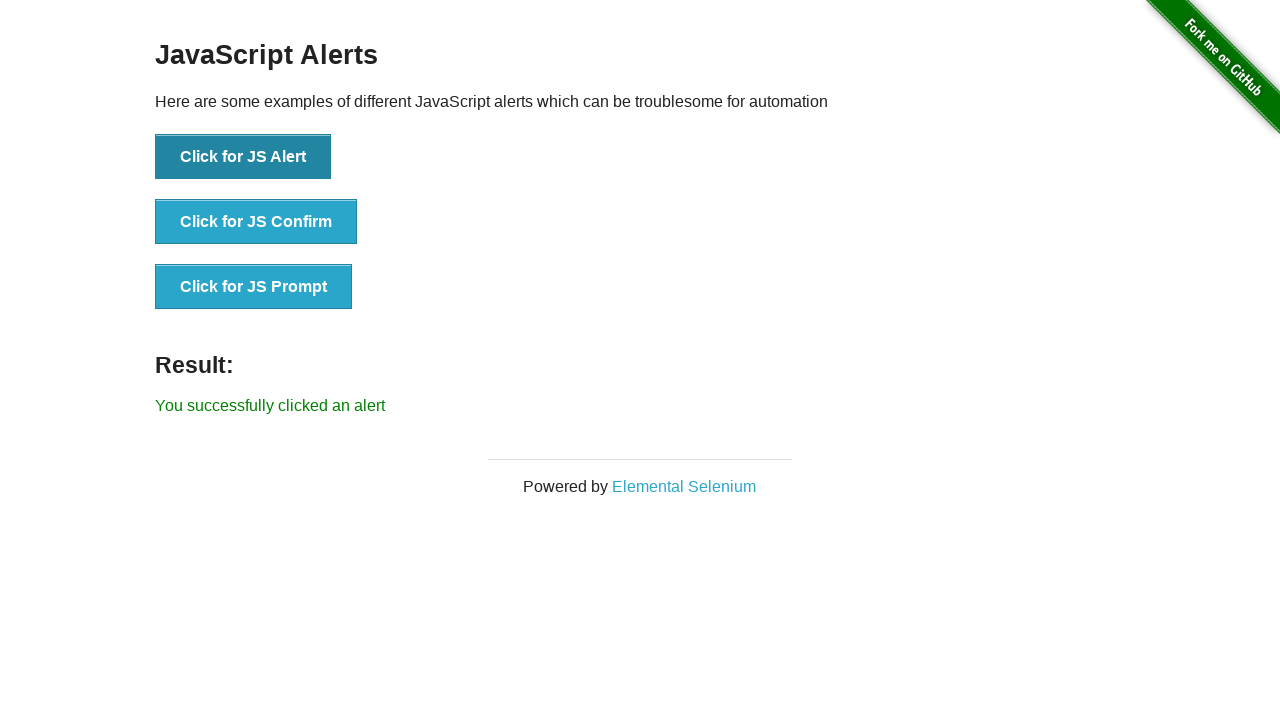

Alert accepted and result message displayed
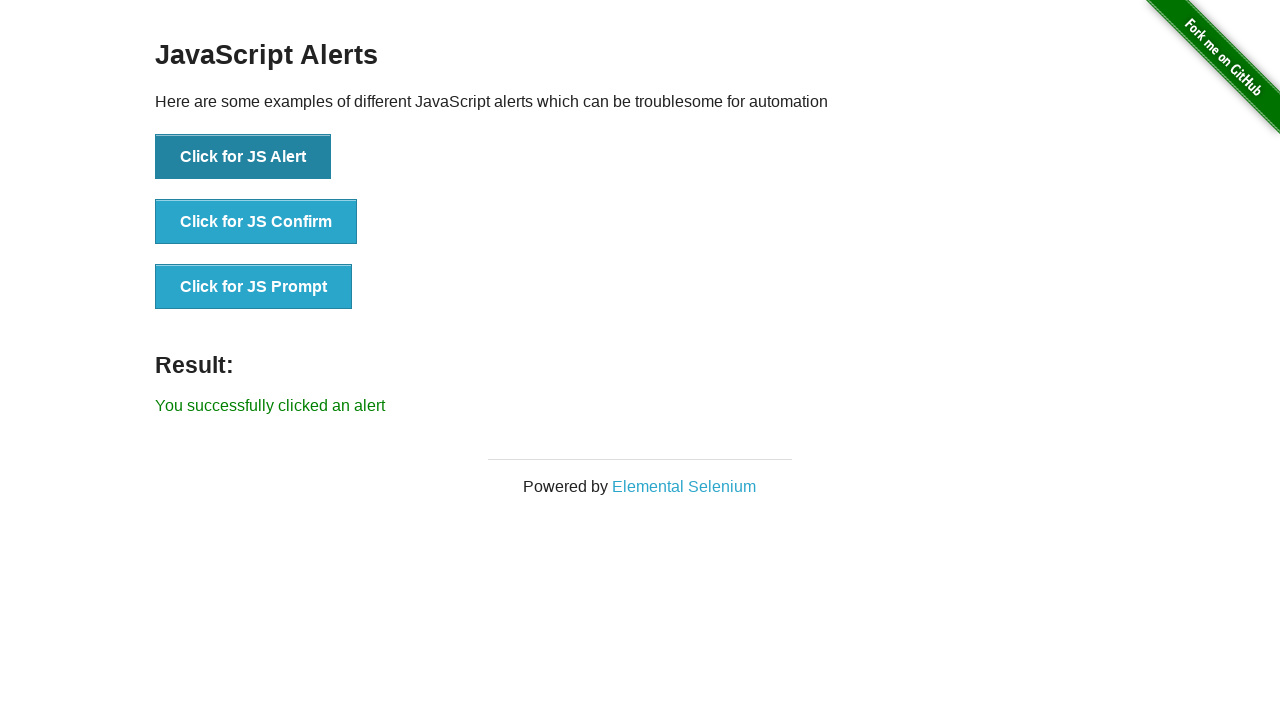

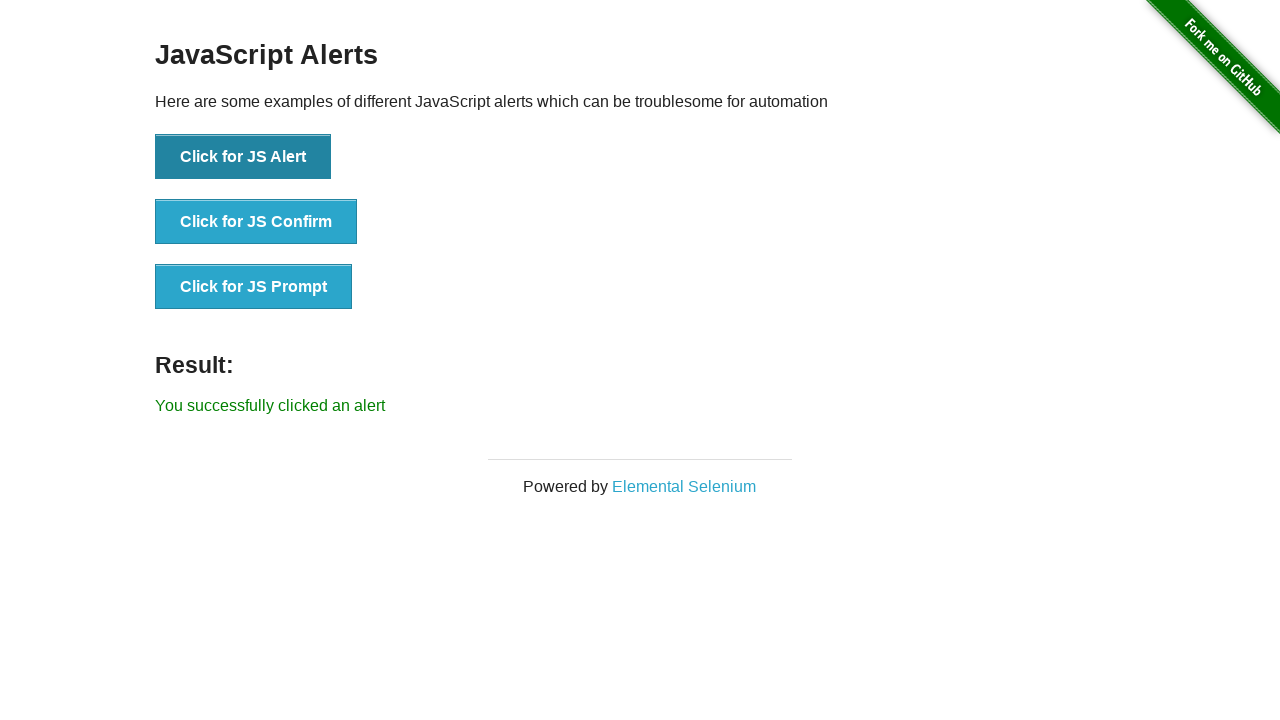